Tests multiple checkboxes by iterating through them, clicking to select and deselect each one, then specifically tests checkbox 3

Starting URL: https://kristinek.github.io/site/examples/actions

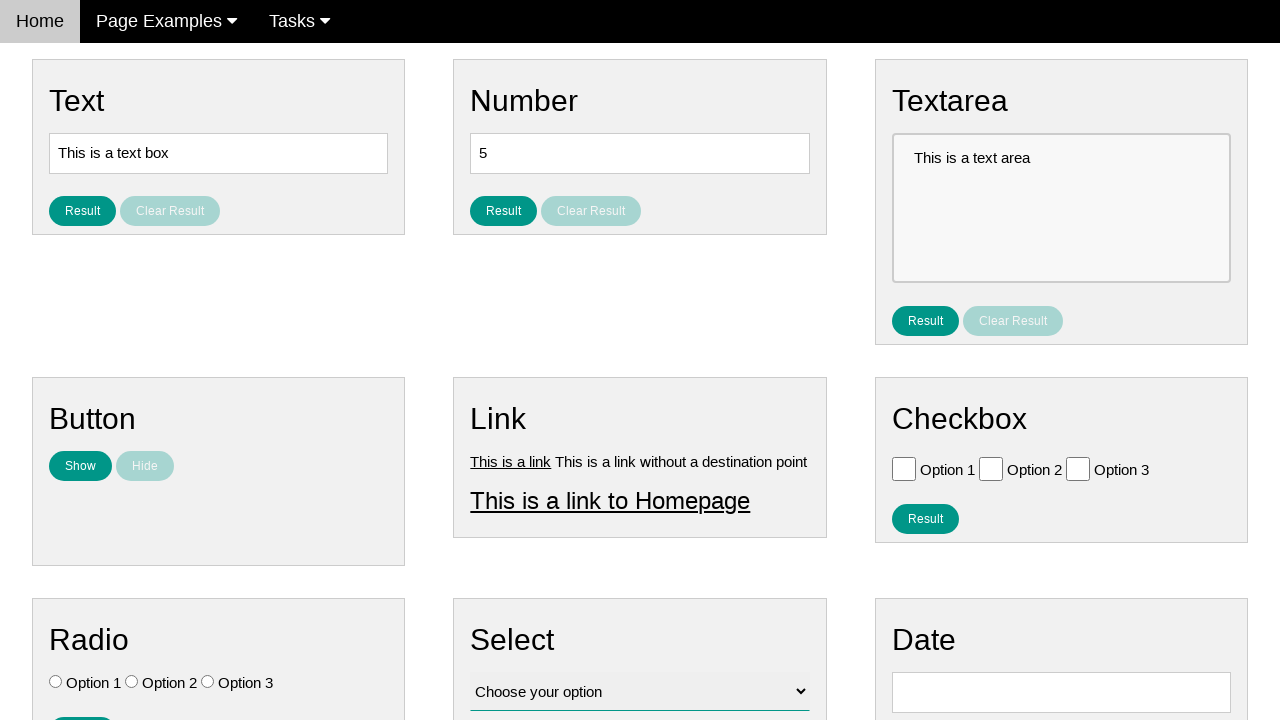

Navigated to checkbox actions test page
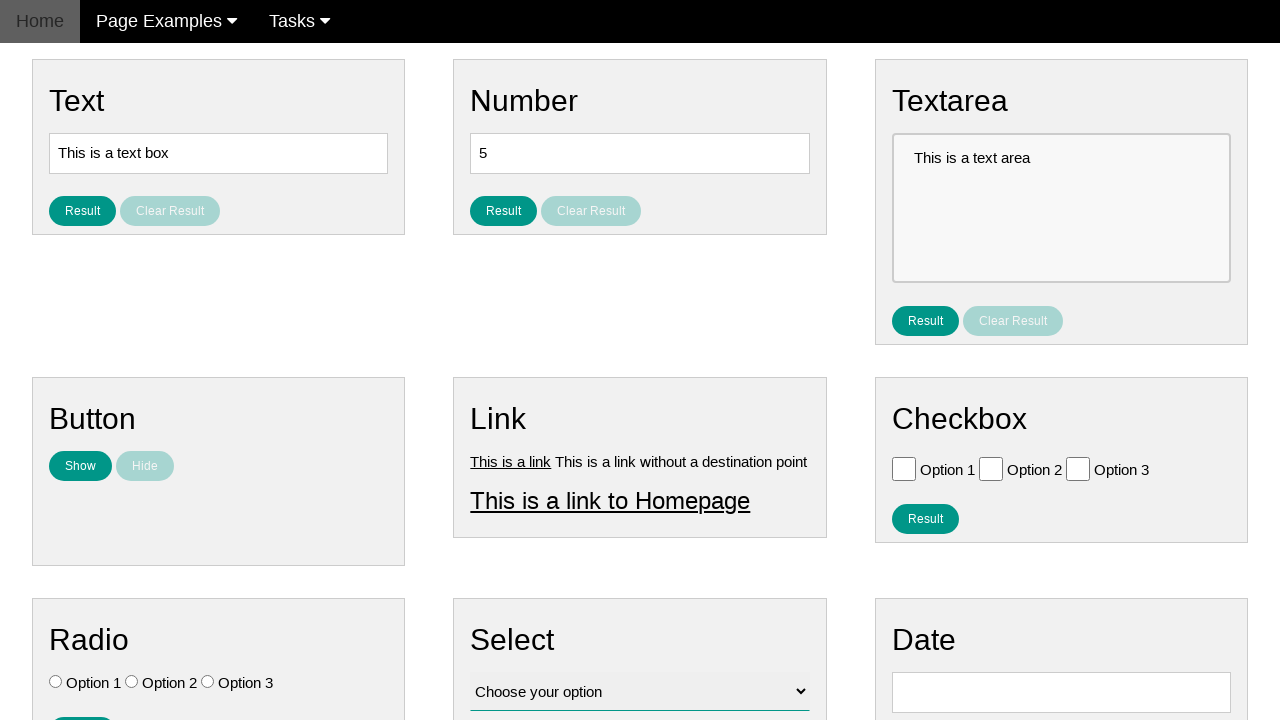

Located all checkboxes on the page
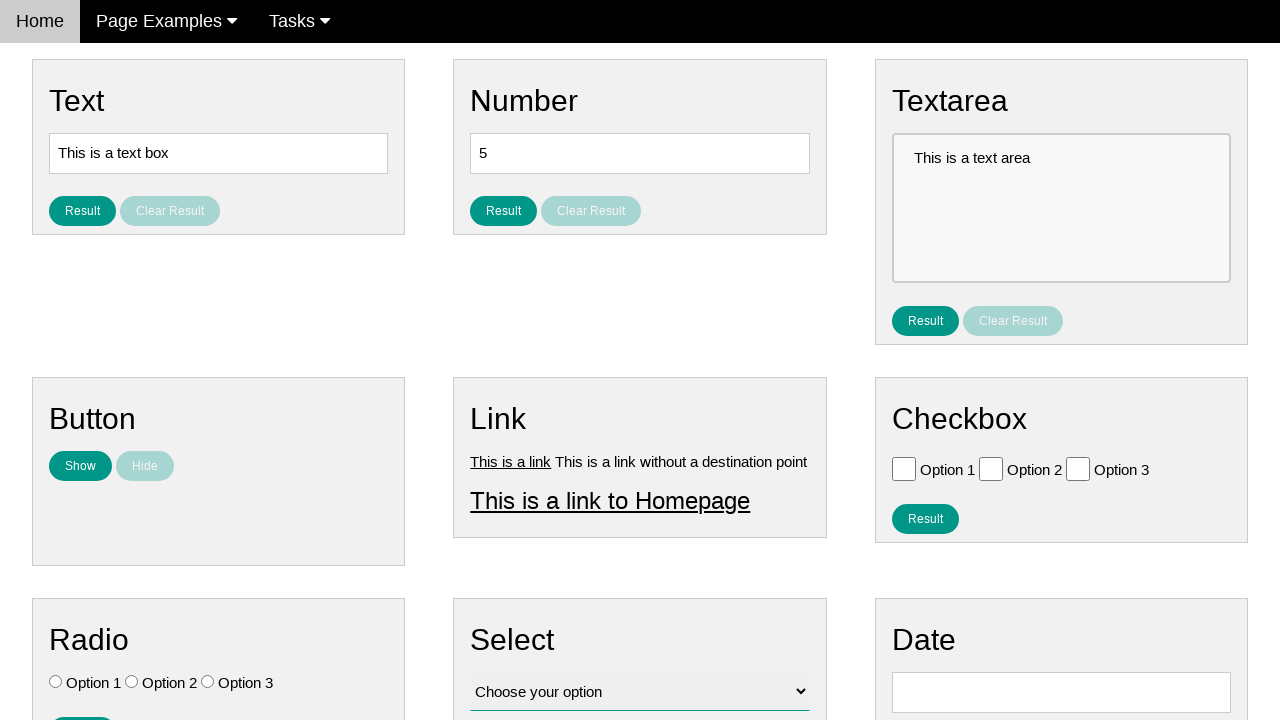

Found 3 checkboxes total
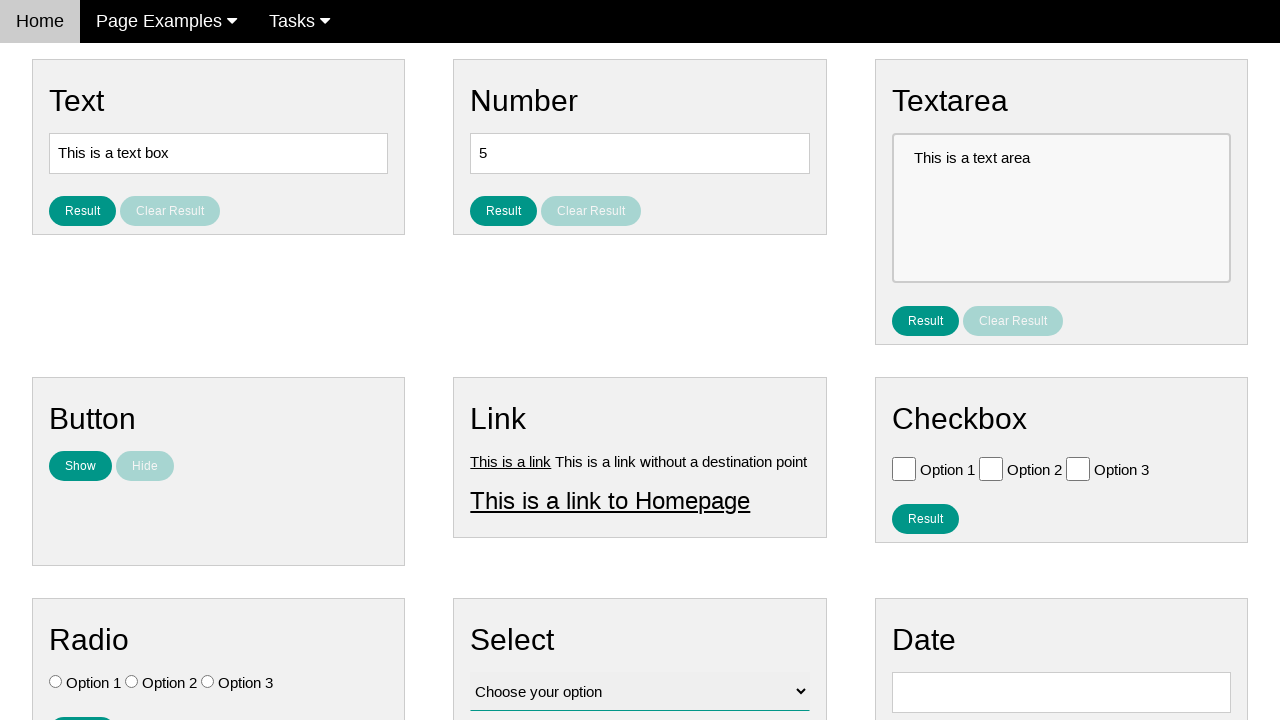

Clicked checkbox 0 to select it at (904, 468) on .w3-check[type='checkbox'] >> nth=0
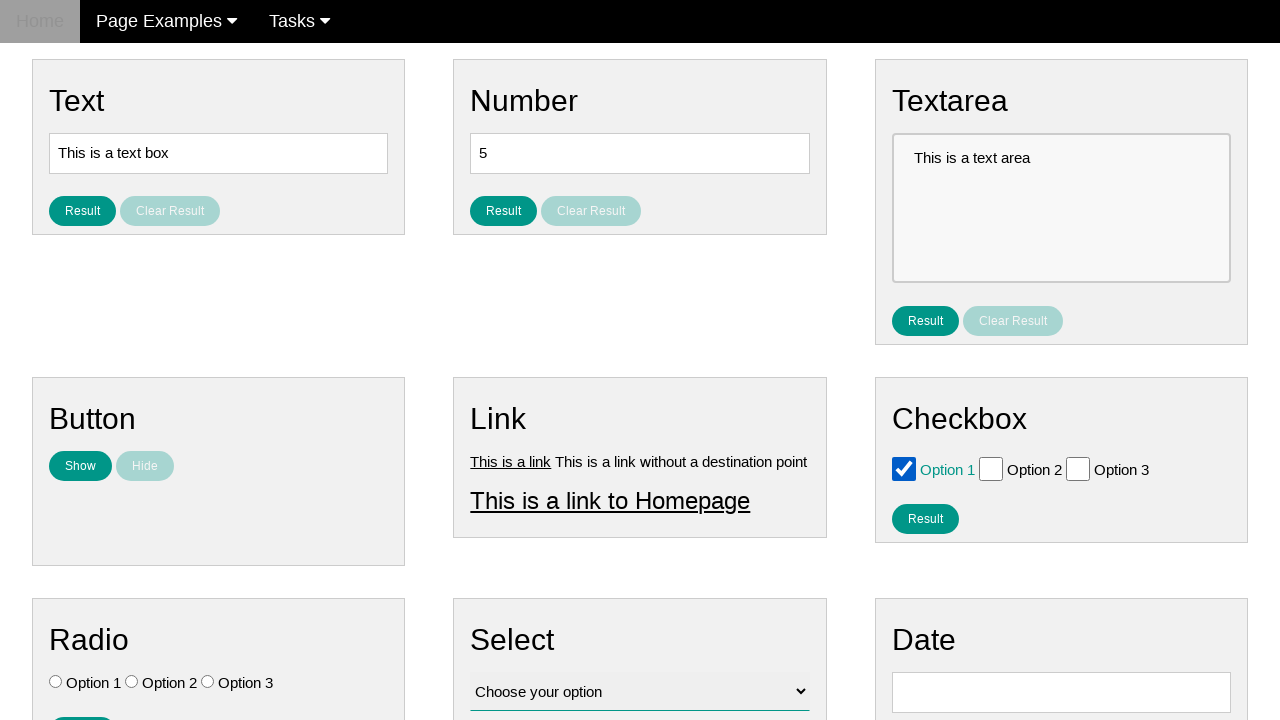

Clicked checkbox 0 to deselect it at (904, 468) on .w3-check[type='checkbox'] >> nth=0
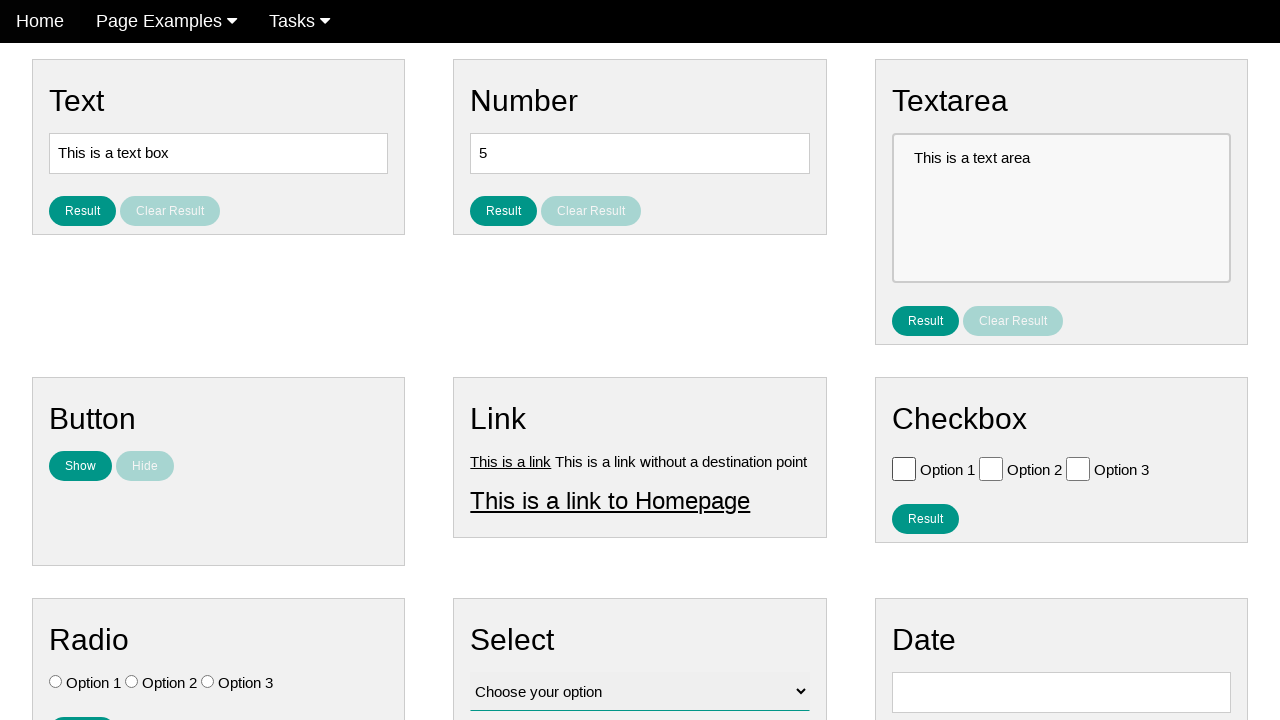

Clicked checkbox 1 to select it at (991, 468) on .w3-check[type='checkbox'] >> nth=1
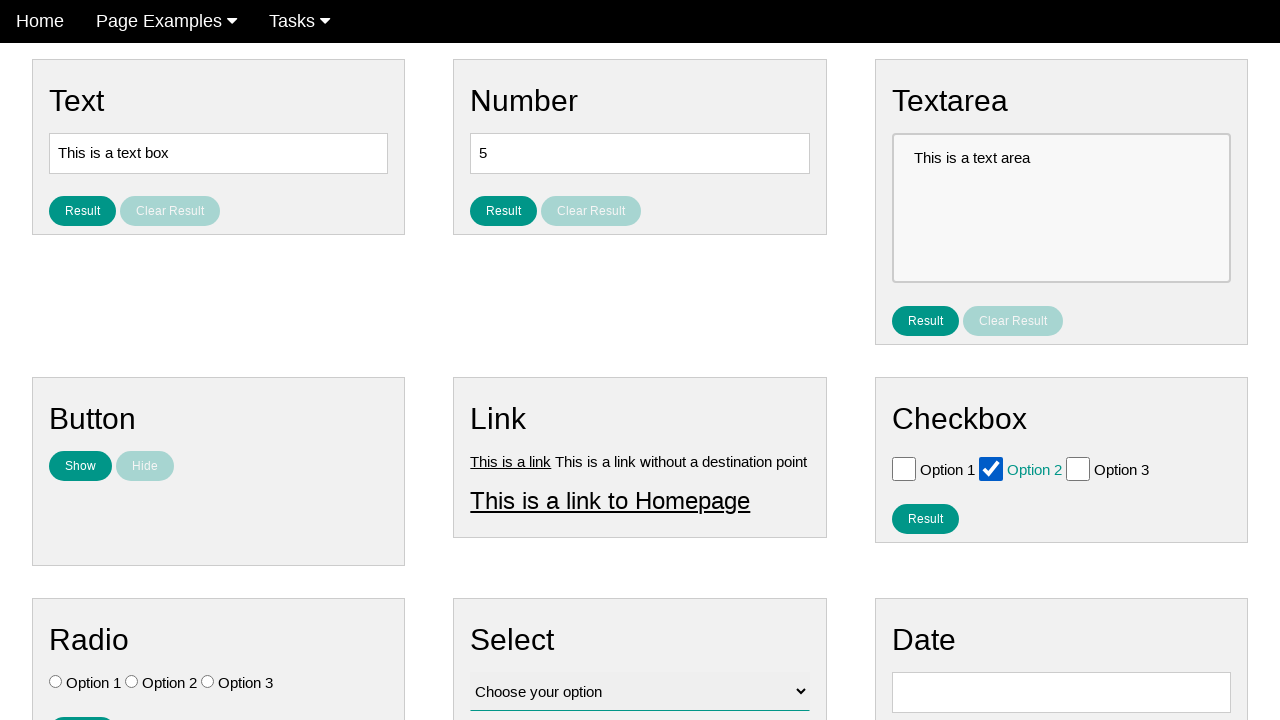

Clicked checkbox 1 to deselect it at (991, 468) on .w3-check[type='checkbox'] >> nth=1
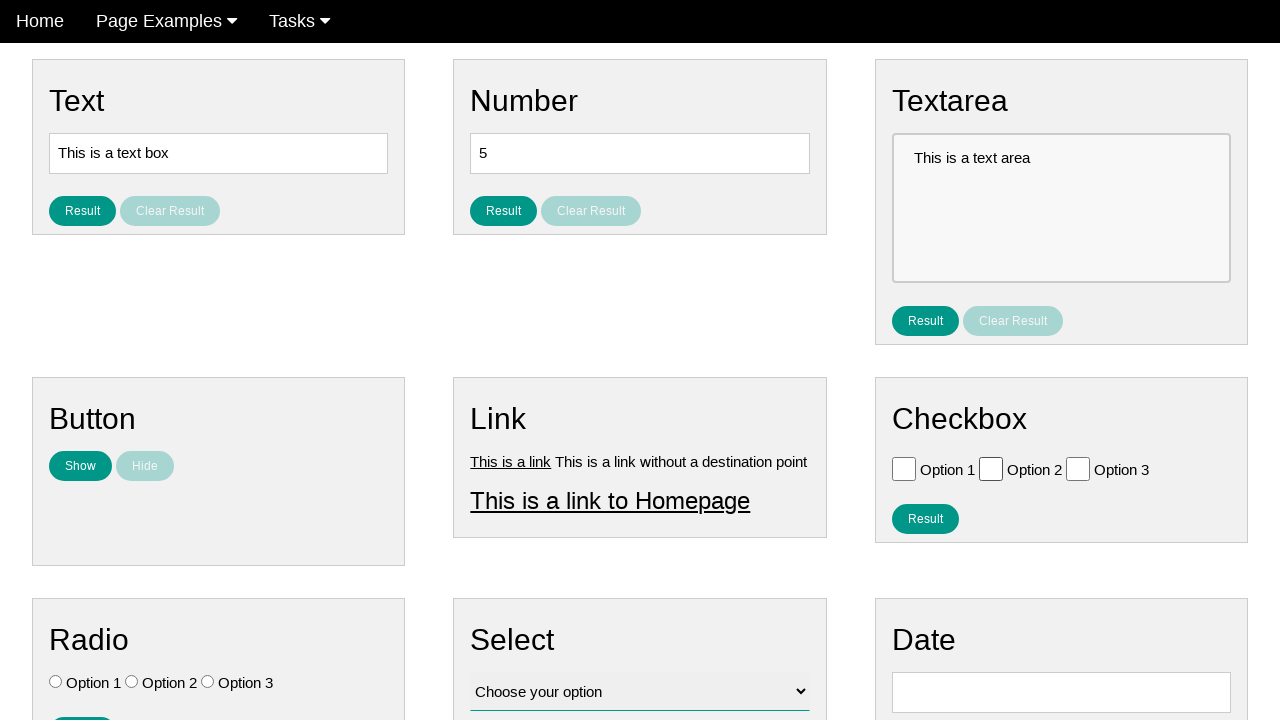

Clicked checkbox 2 to select it at (1078, 468) on .w3-check[type='checkbox'] >> nth=2
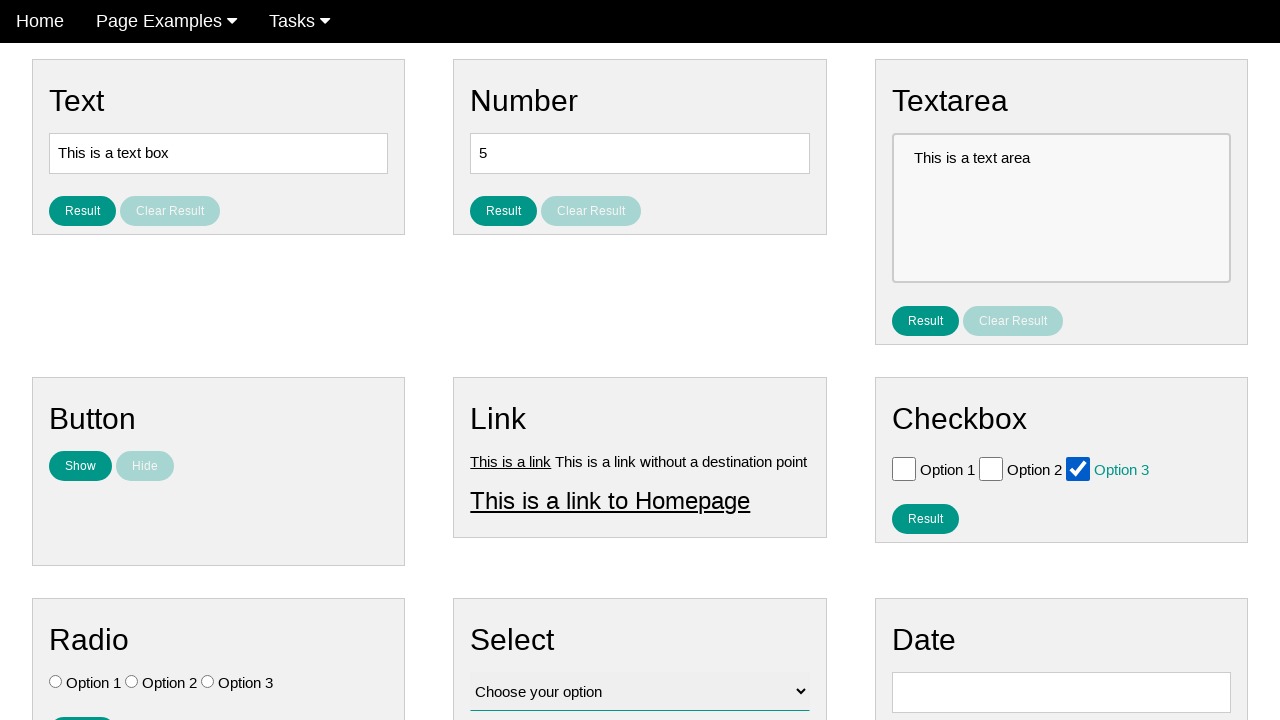

Clicked checkbox 2 to deselect it at (1078, 468) on .w3-check[type='checkbox'] >> nth=2
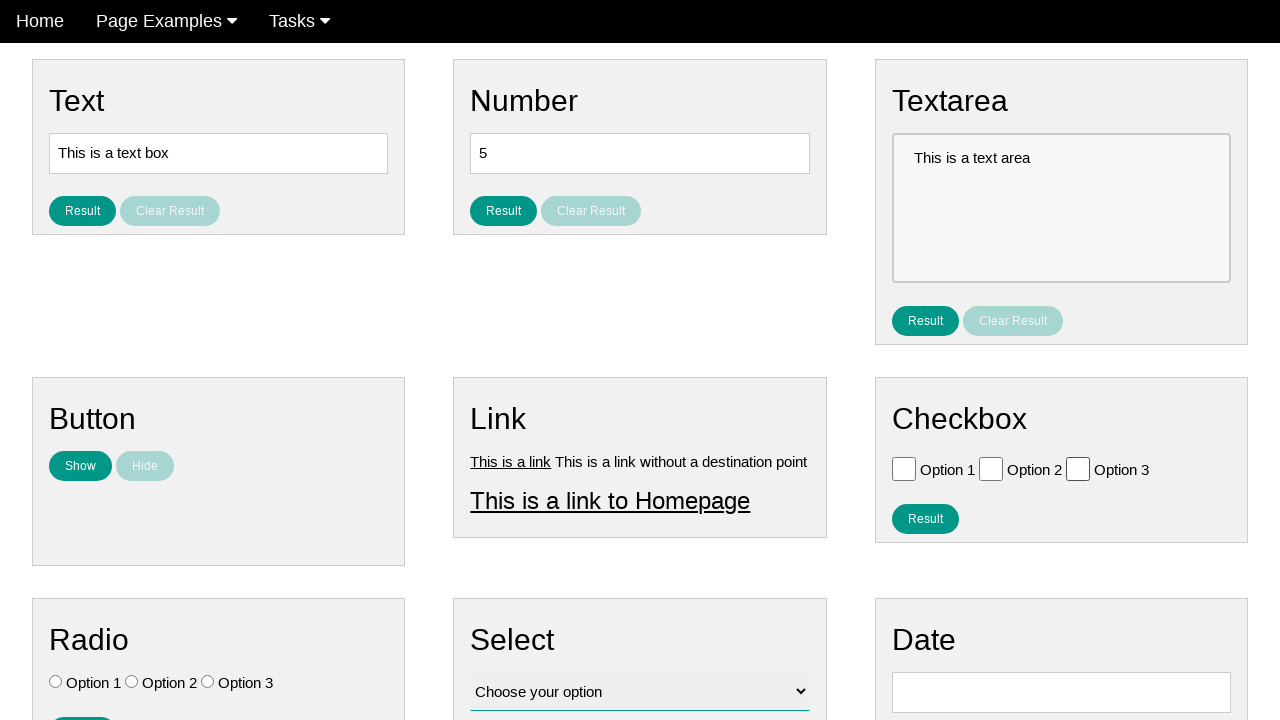

Clicked checkbox 3 (Option 3) to select it at (1078, 468) on .w3-check[value='Option 3'][type='checkbox']
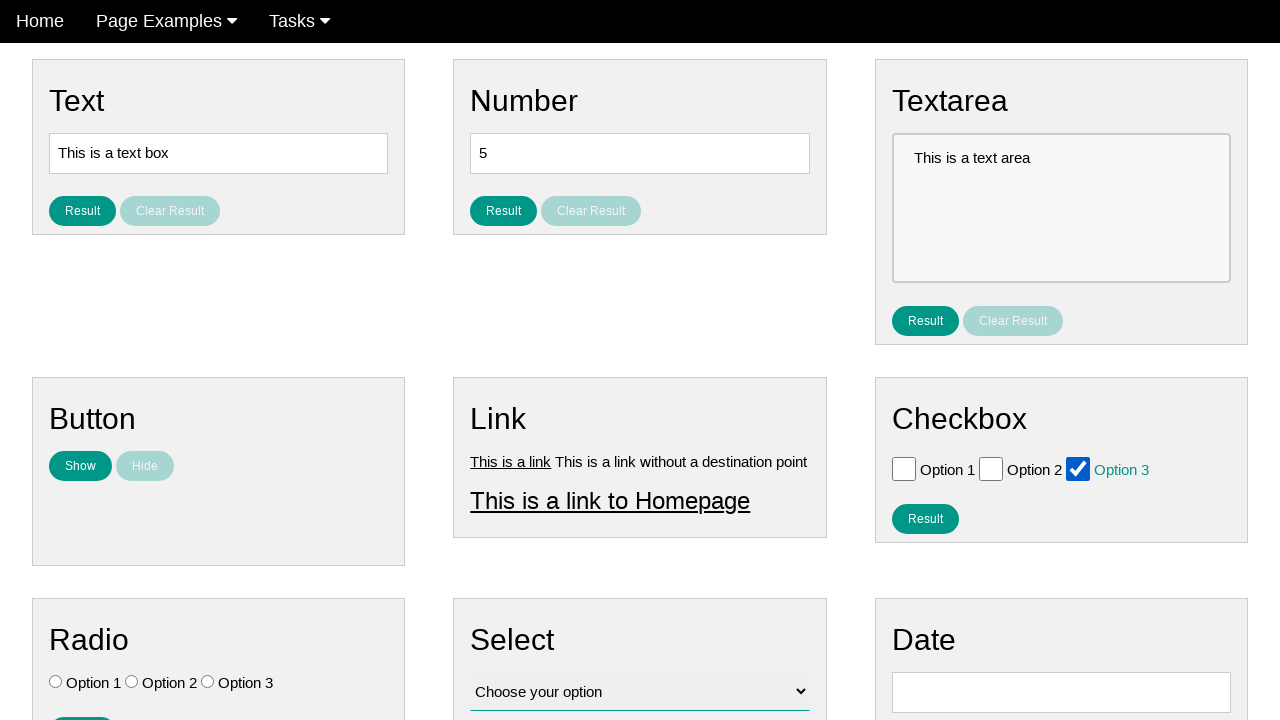

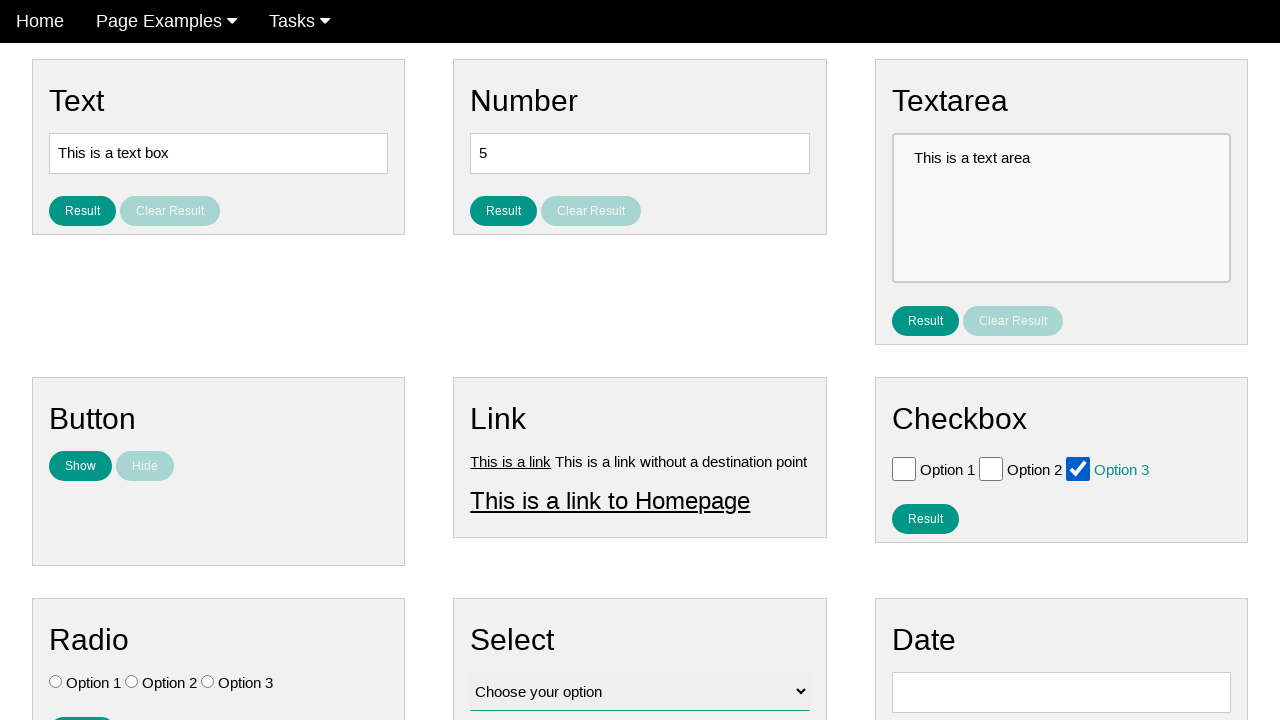